Tests invalid login scenario by entering incorrect credentials and verifying the error message displayed

Starting URL: https://www.saucedemo.com/

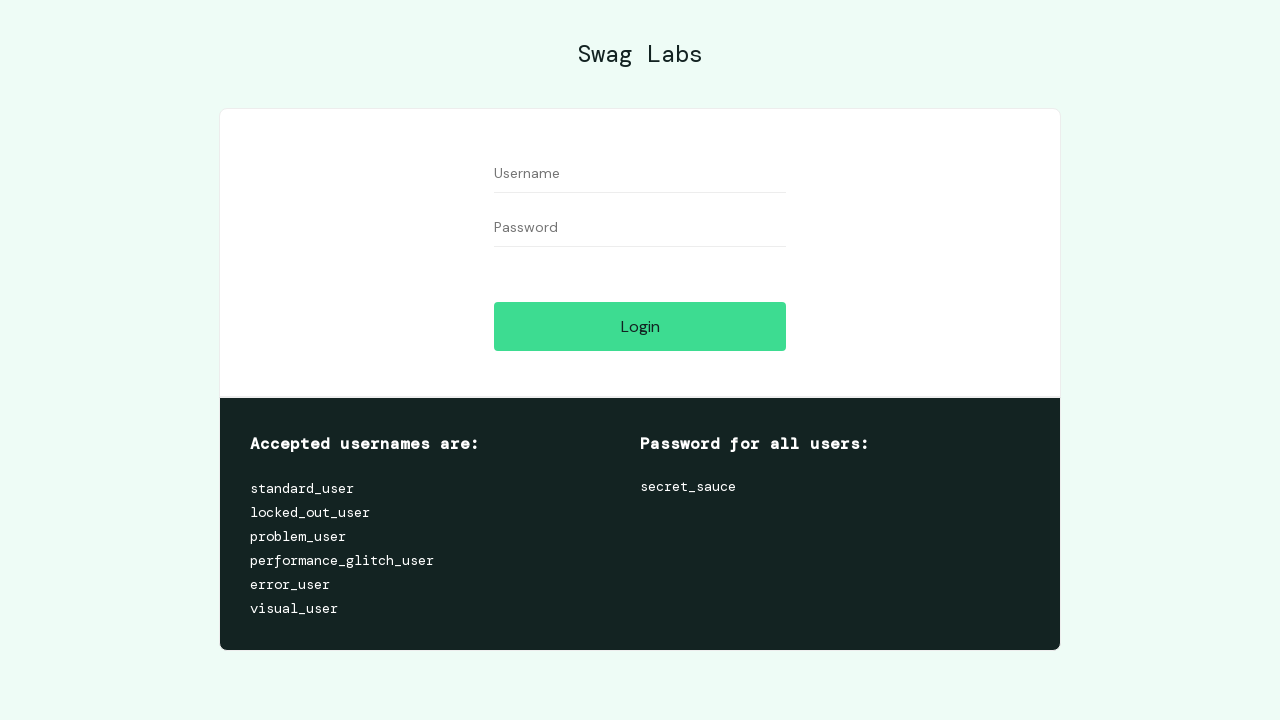

Filled username field with invalid credentials 'Nithi' on #user-name
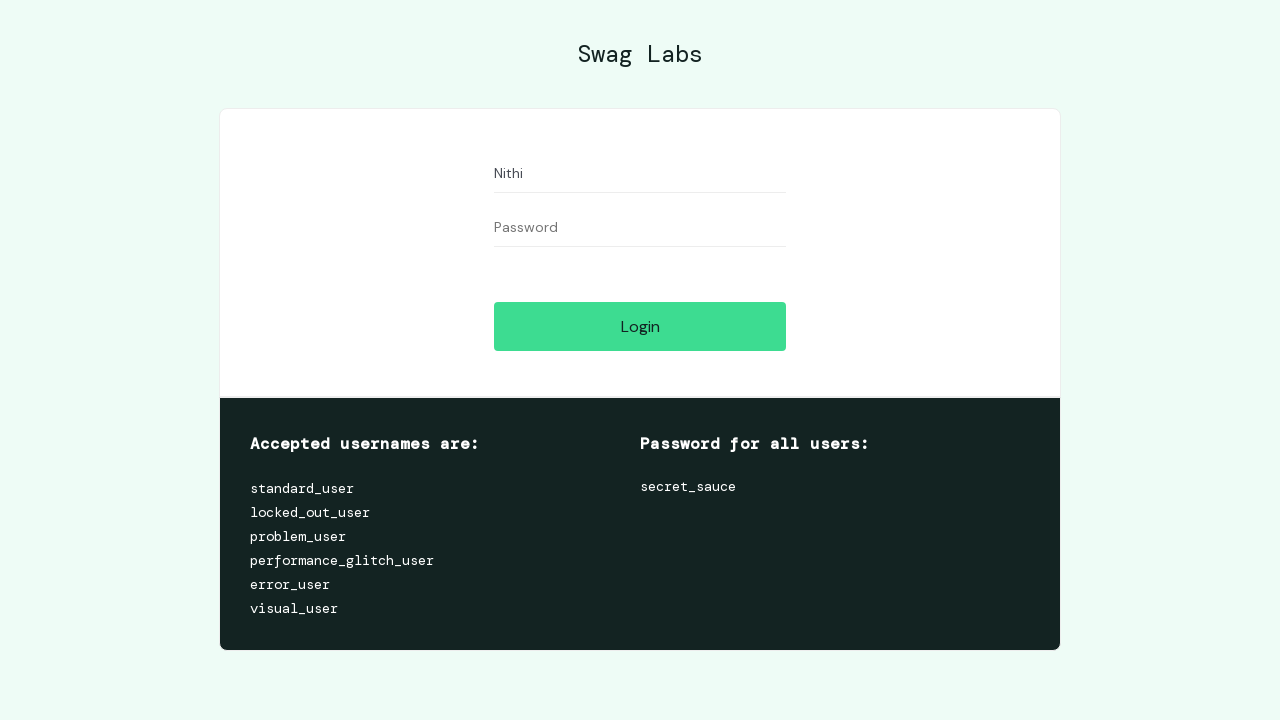

Filled password field with invalid credentials 'Rose' on input[placeholder='Password']
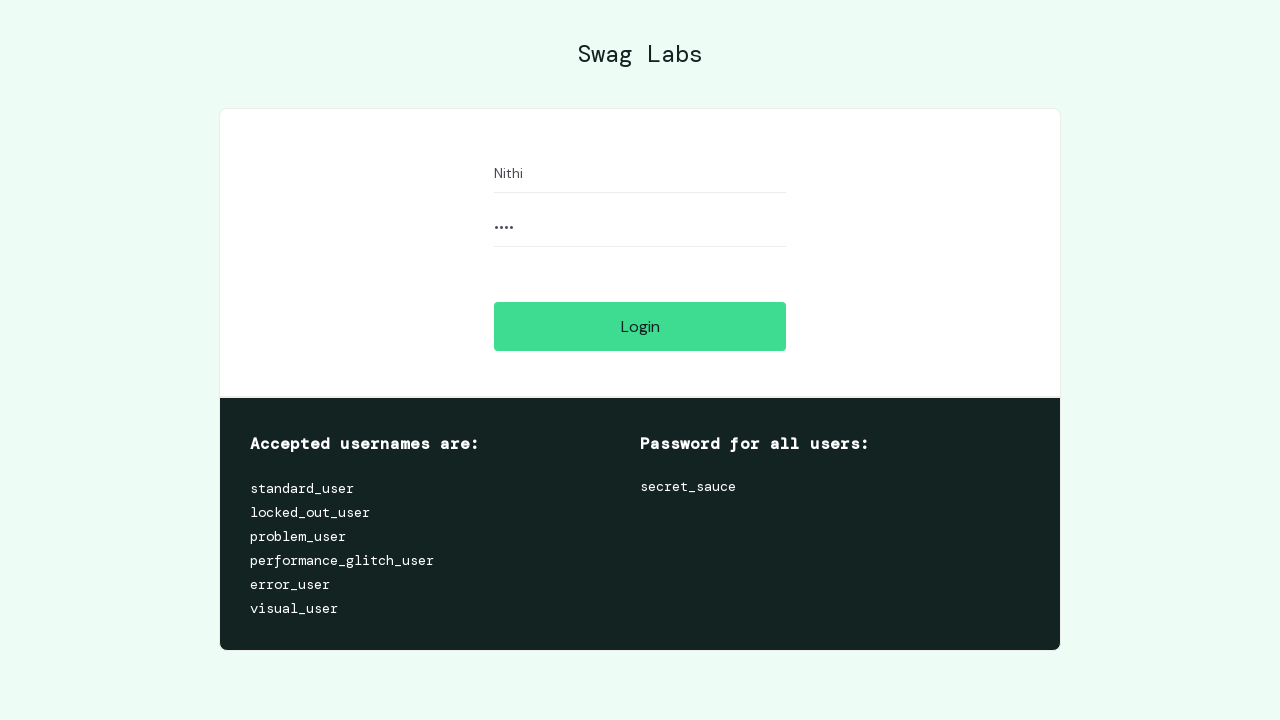

Clicked login submit button at (640, 326) on input[type='submit']
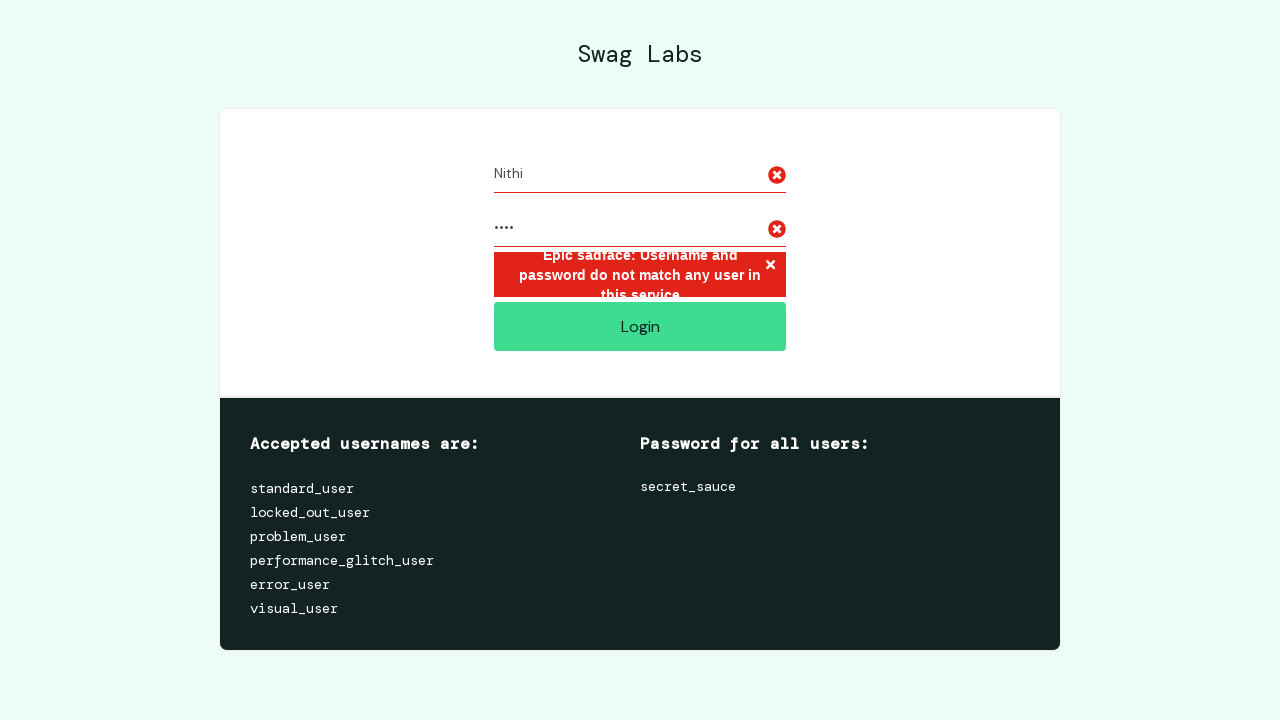

Error message element appeared after invalid login attempt
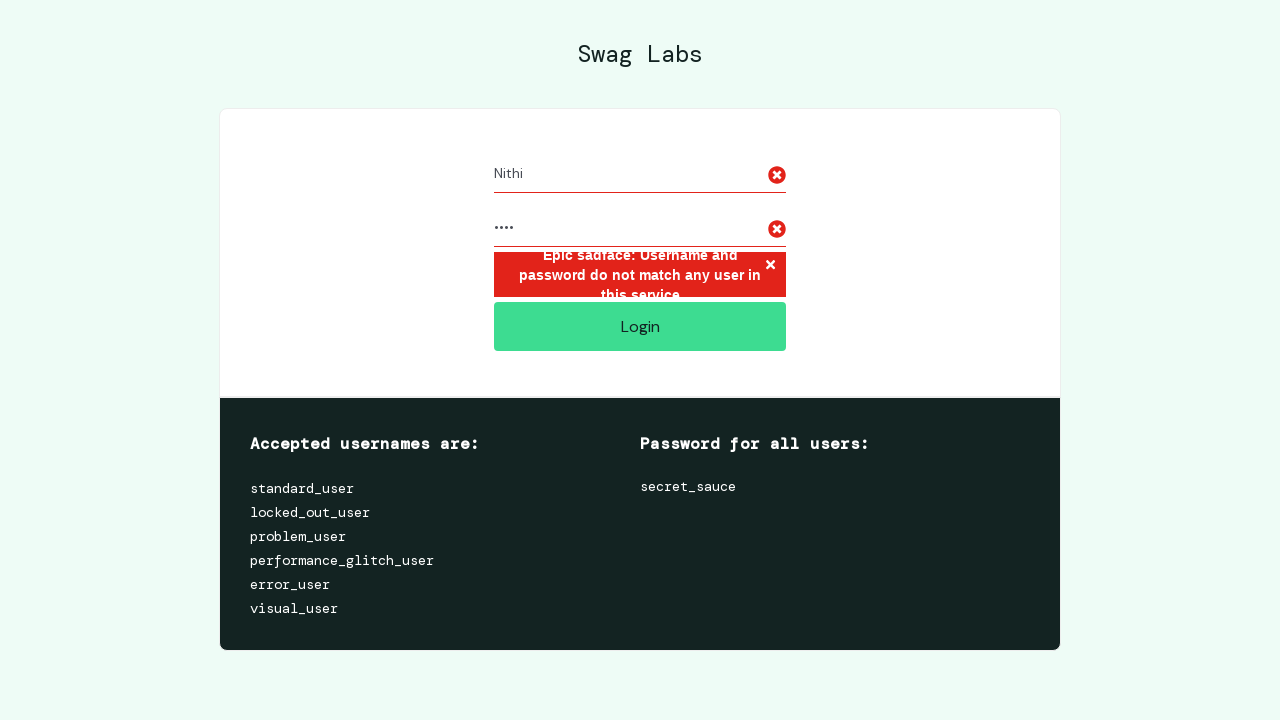

Retrieved error message text content
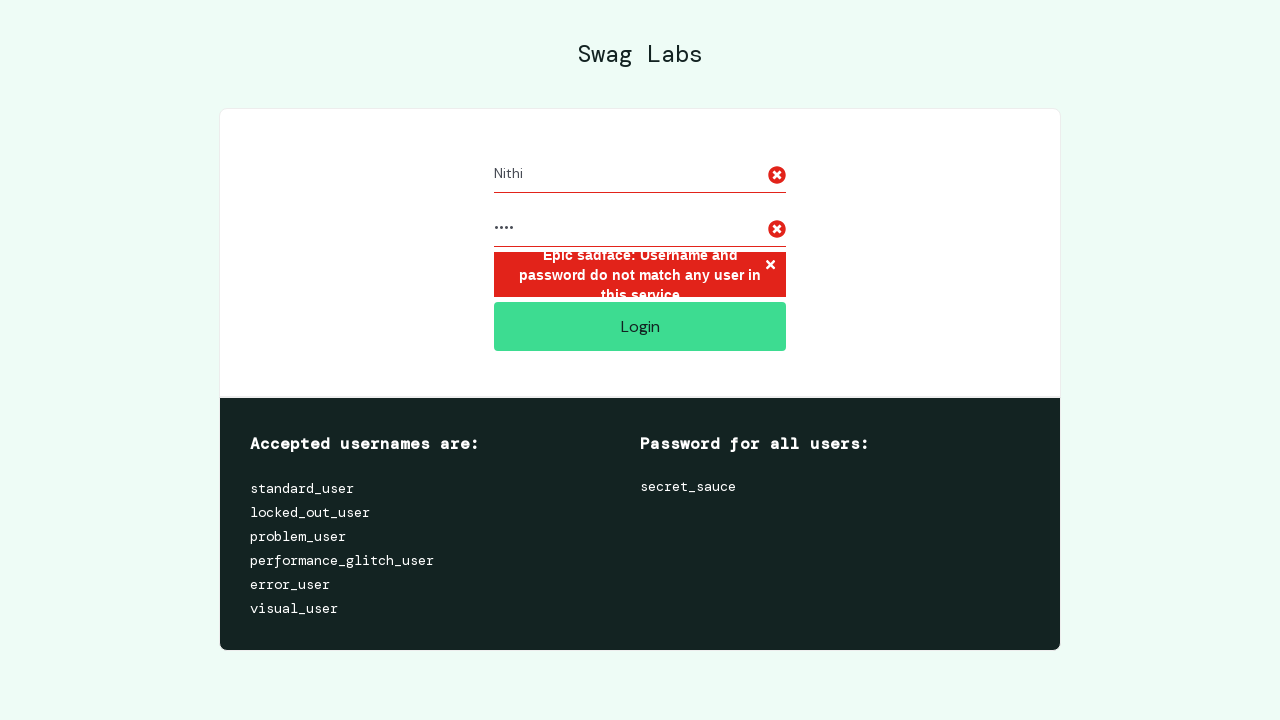

Verified error message matches expected text for invalid credentials
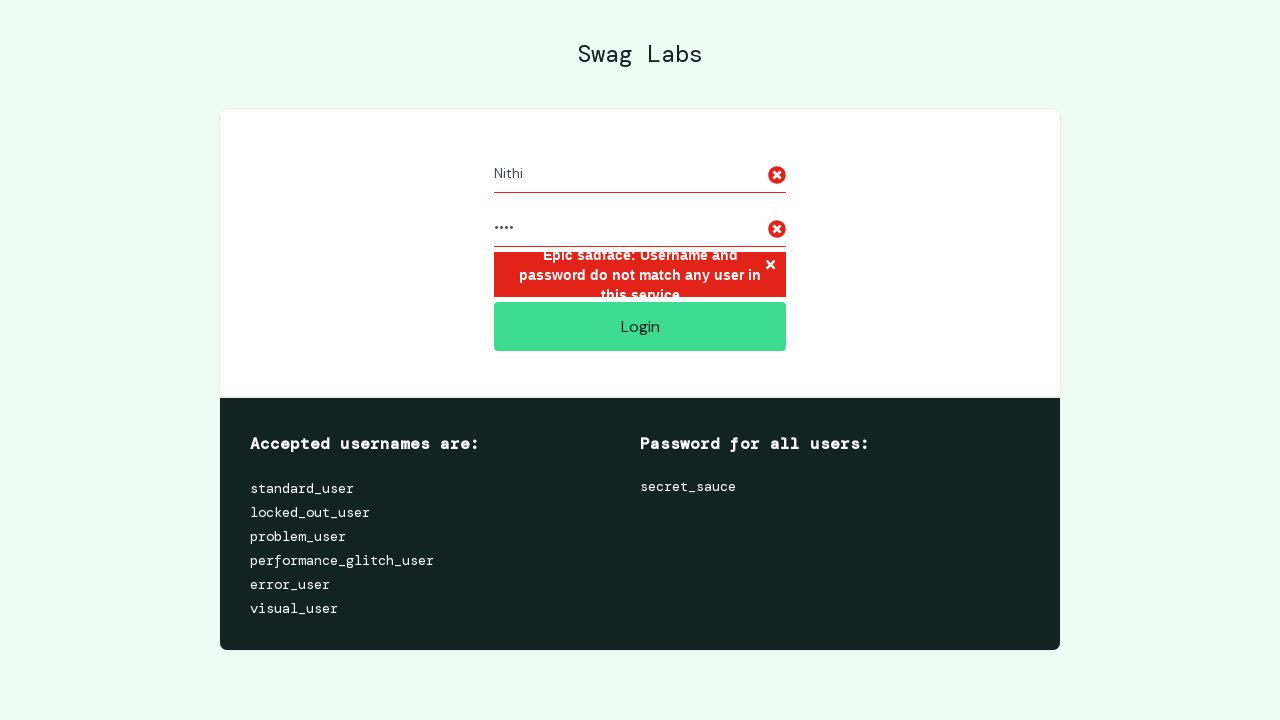

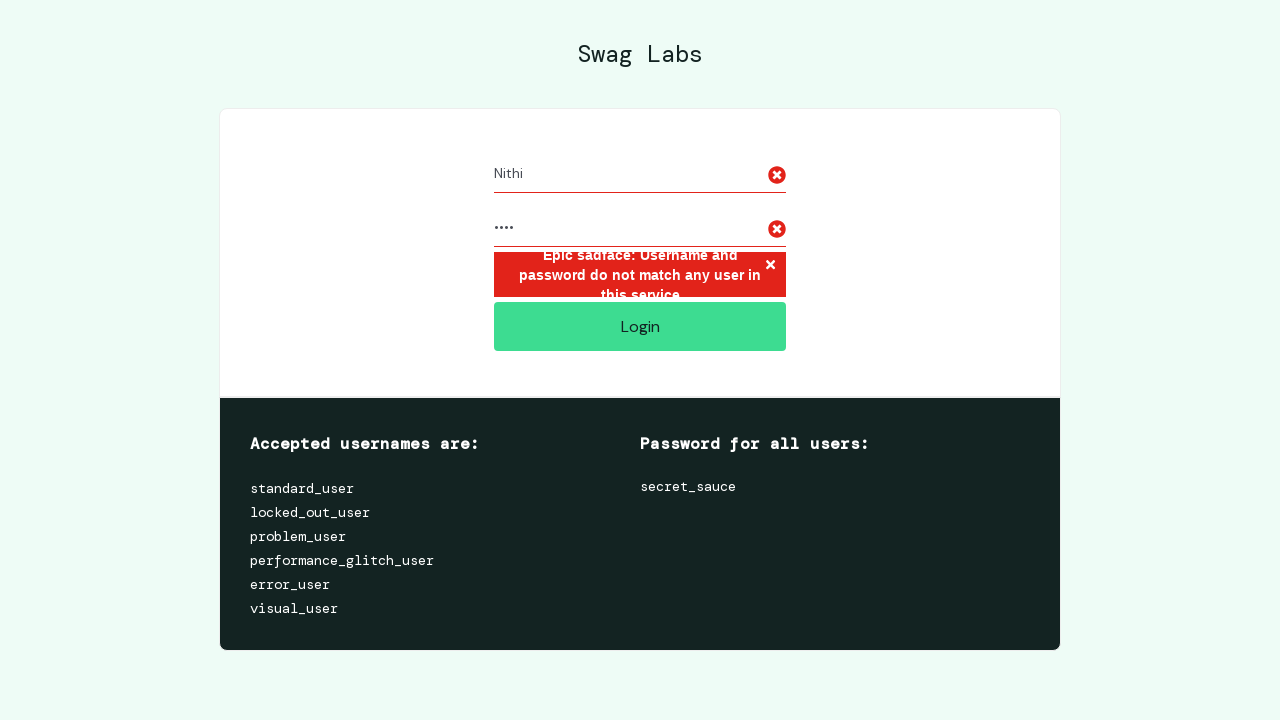